Tests iframe interaction by switching into an iframe, selecting an option from a dropdown menu inside the frame, then switching back to the parent frame and clicking a contact link

Starting URL: https://www.hyrtutorials.com/p/frames-practice.html

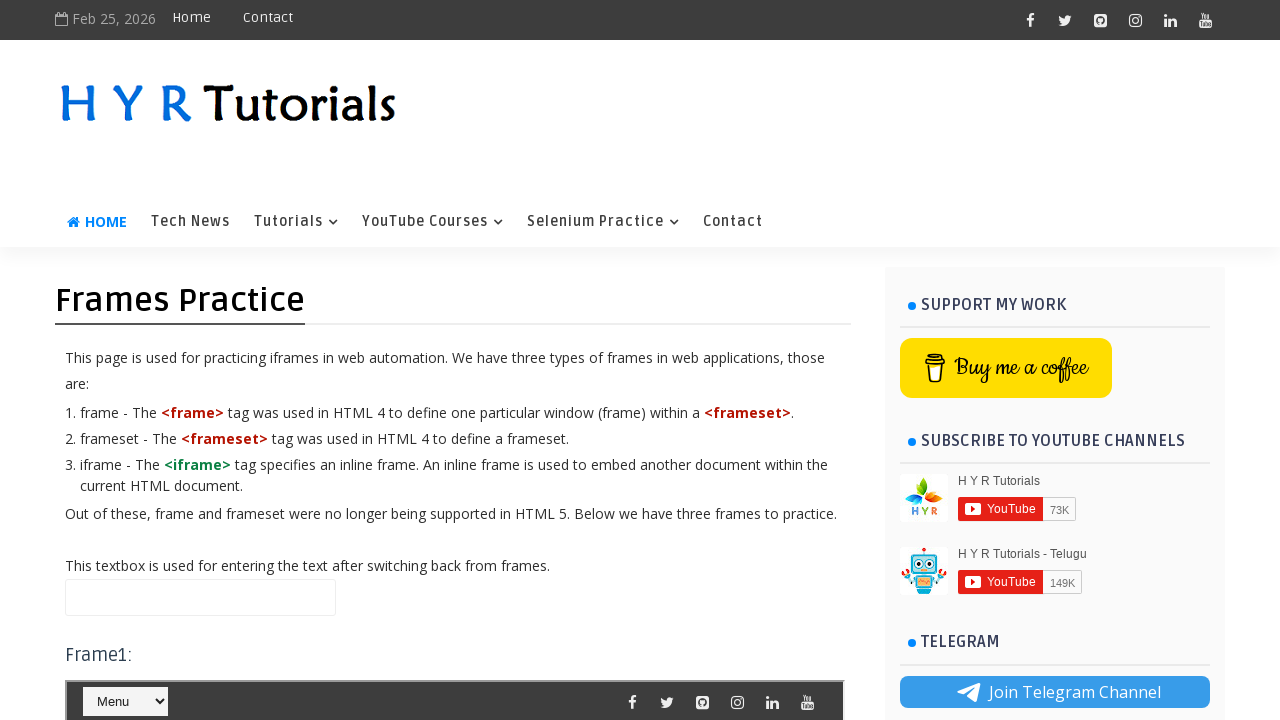

Located iframe with id 'frm2'
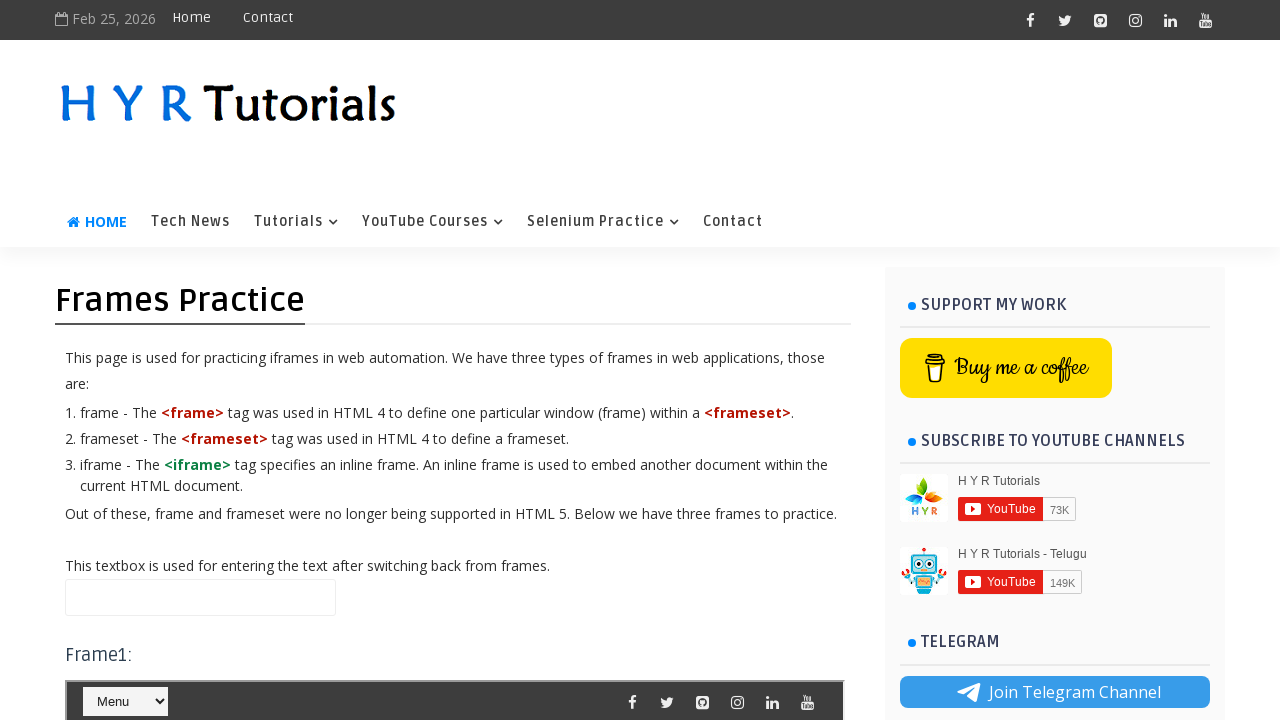

Clicked dropdown menu inside iframe at (275, 360) on iframe#frm2 >> internal:control=enter-frame >> select#selectnav1
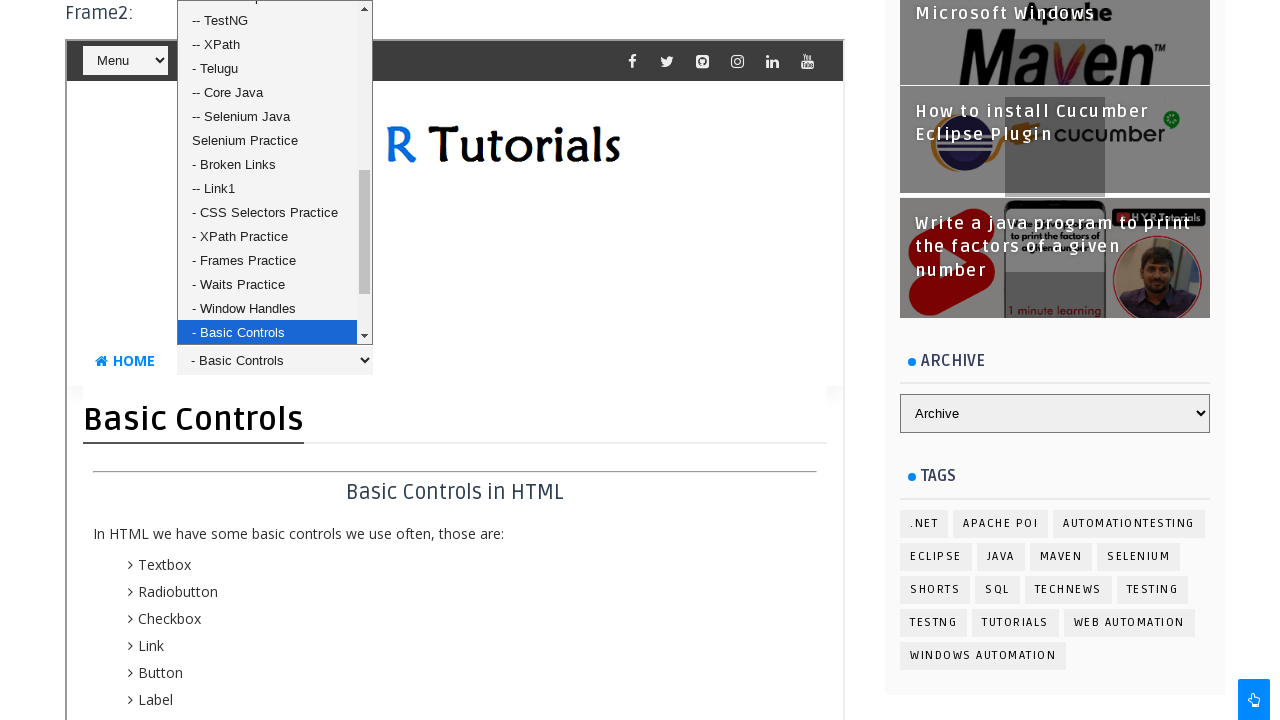

Selected 'YouTube Courses' option from dropdown in iframe on iframe#frm2 >> internal:control=enter-frame >> select#selectnav1
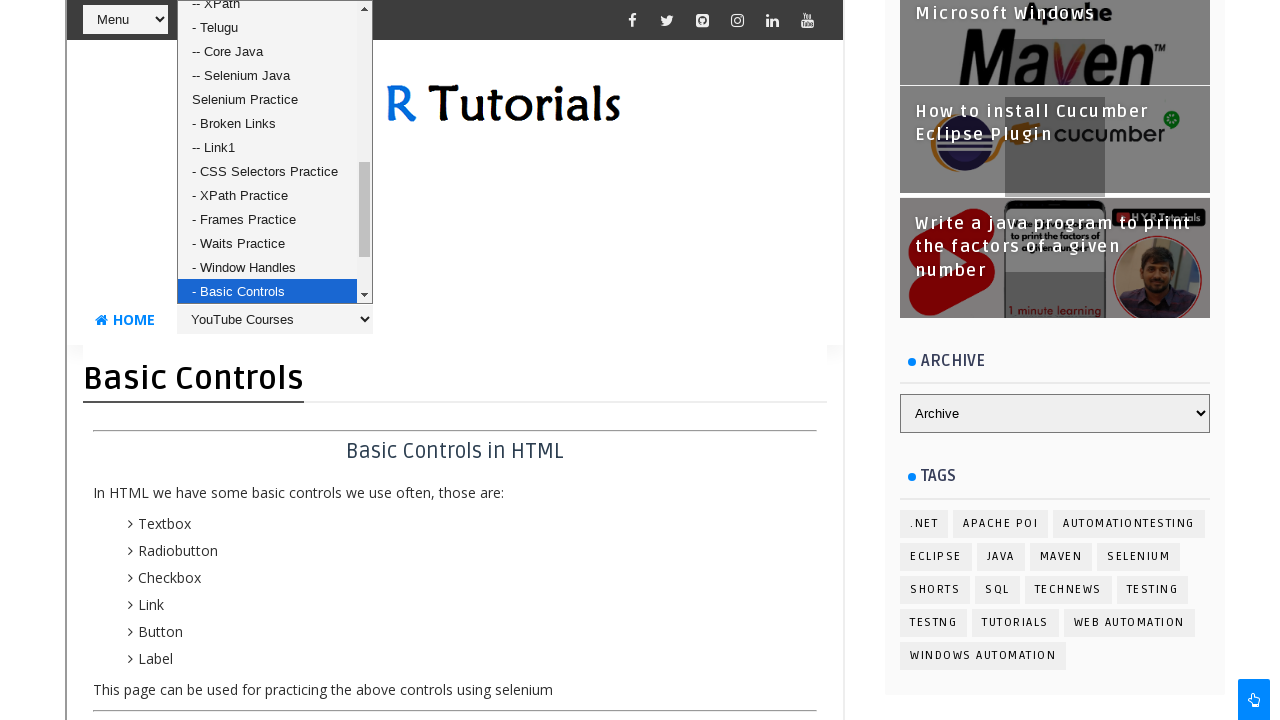

Clicked Contact link in parent frame at (268, 18) on a:text('Contact')
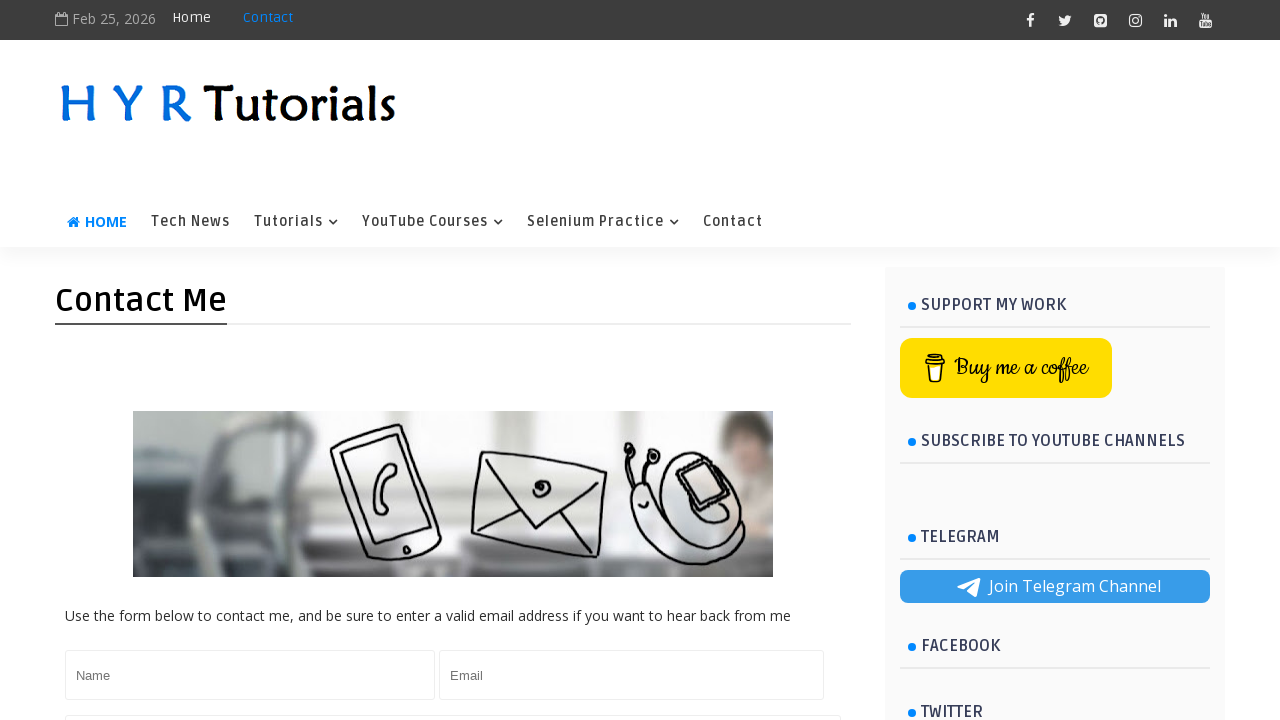

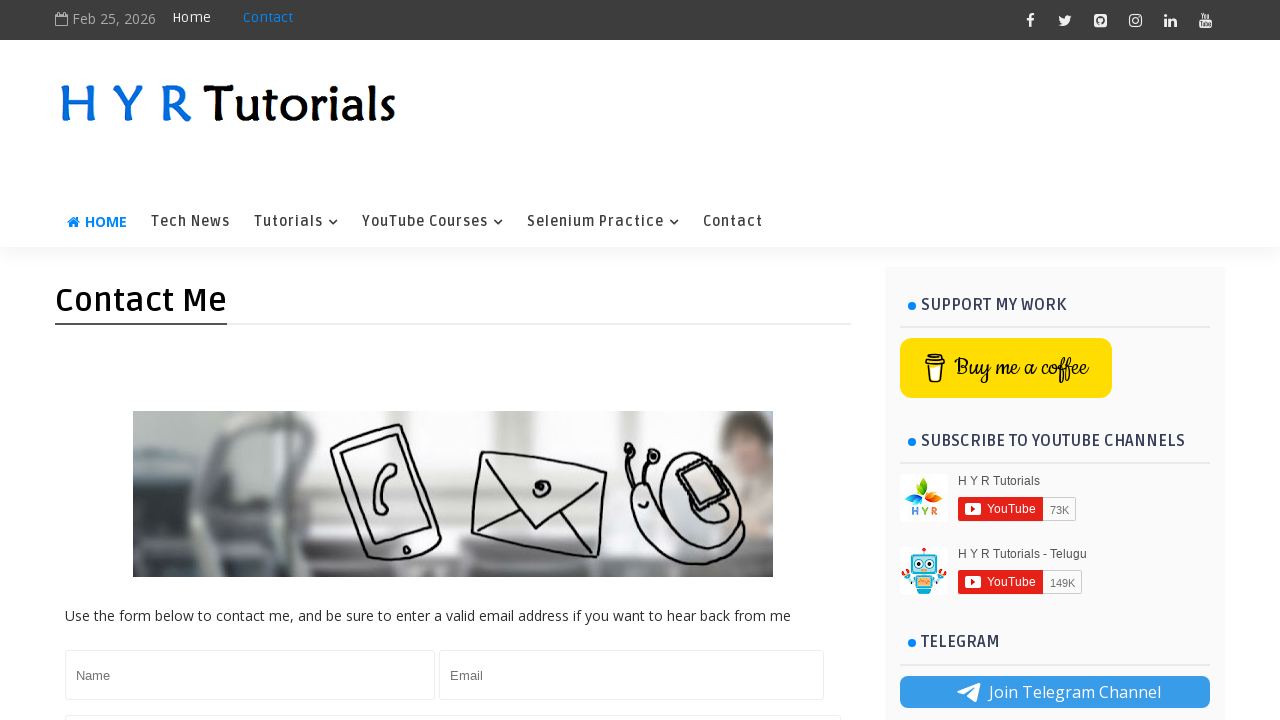